Tests drag and drop functionality on jQuery UI demo page by dragging an element into a drop zone within an iframe

Starting URL: https://jqueryui.com/droppable/

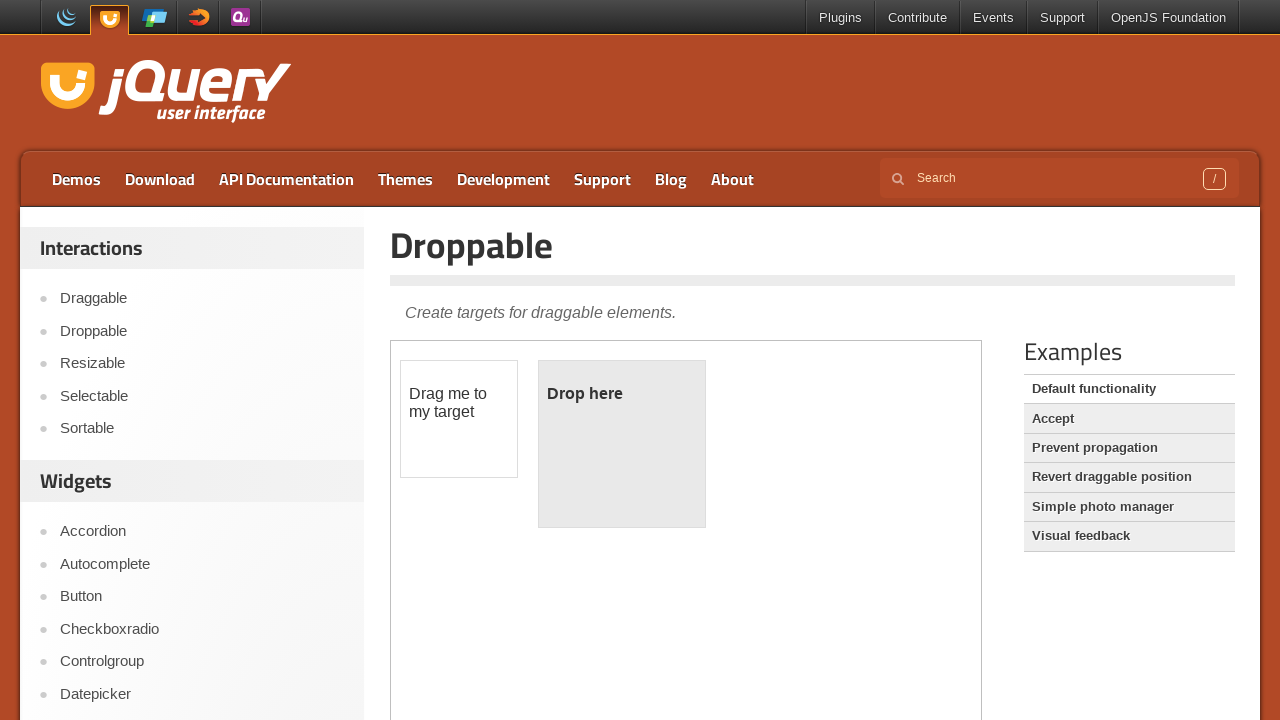

Located iframe containing the droppable demo
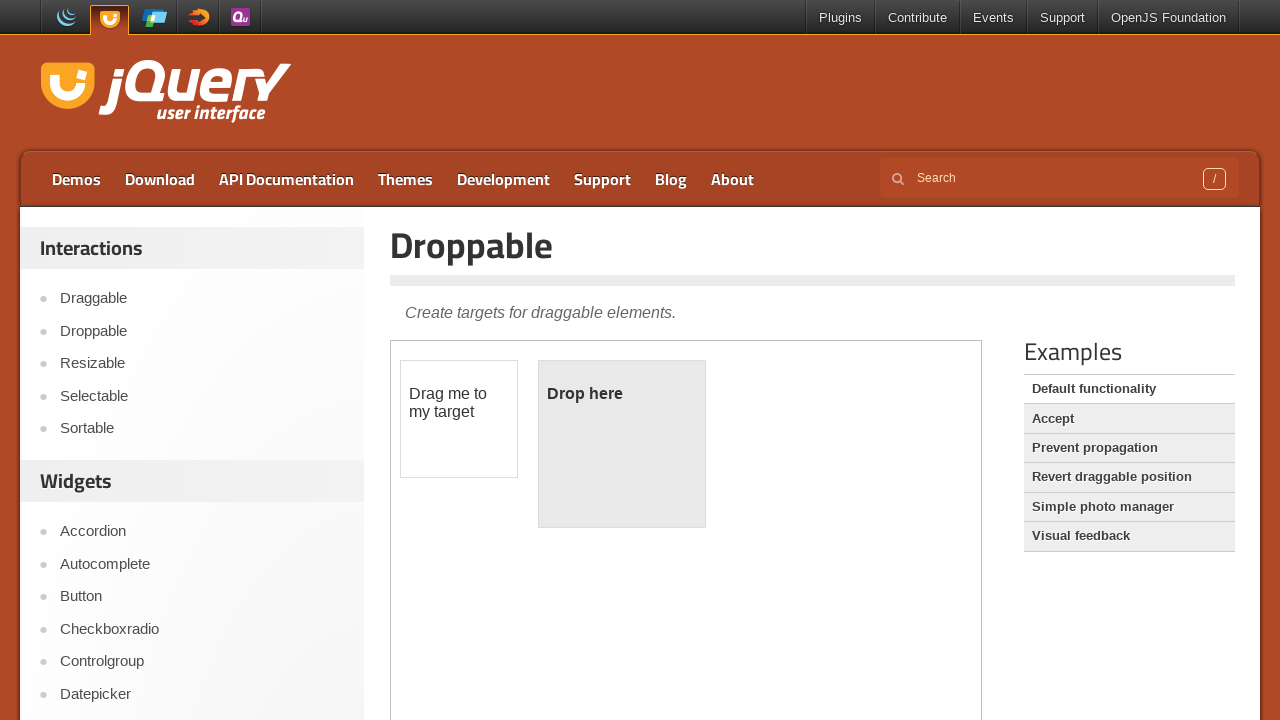

Located draggable element within iframe
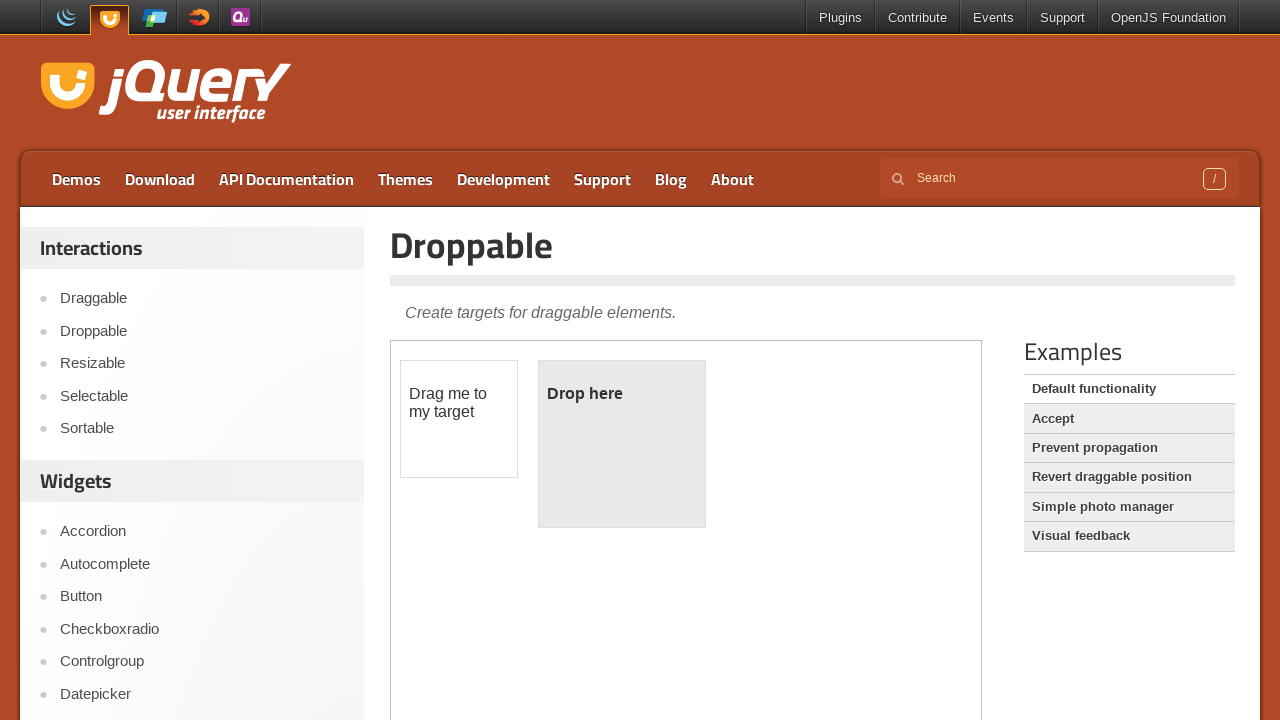

Located droppable element within iframe
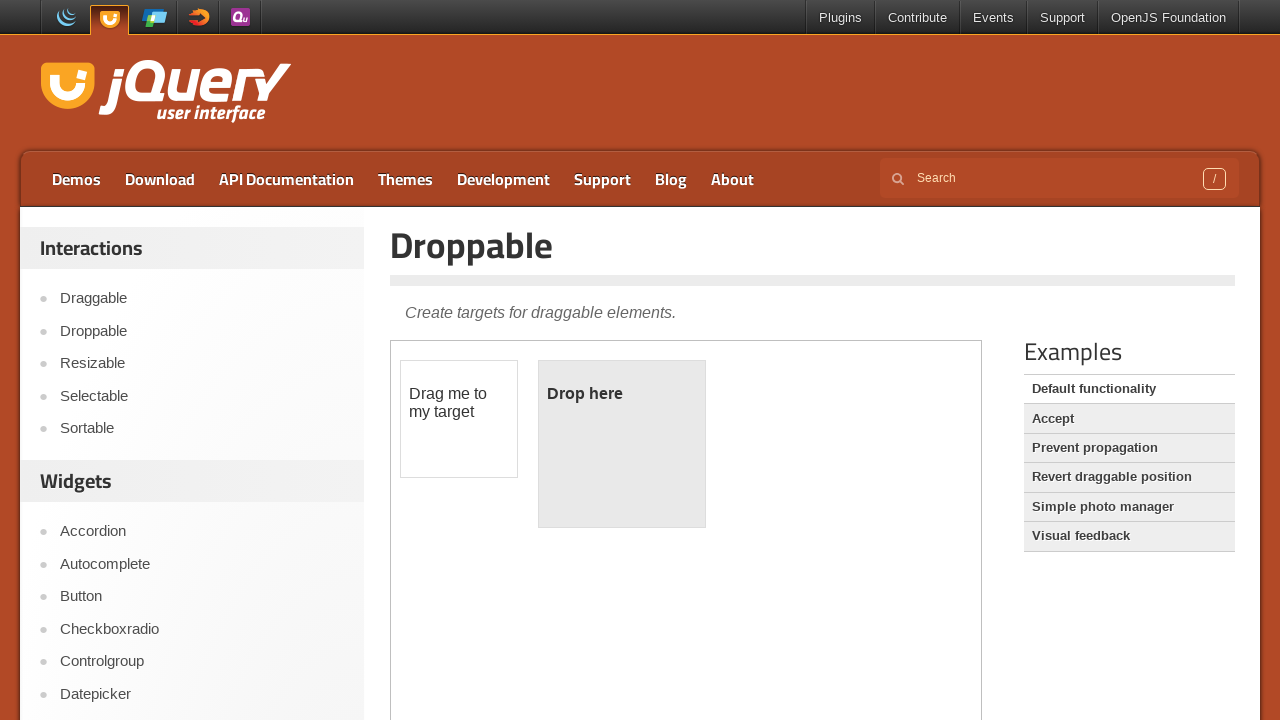

Dragged element into drop zone at (622, 444)
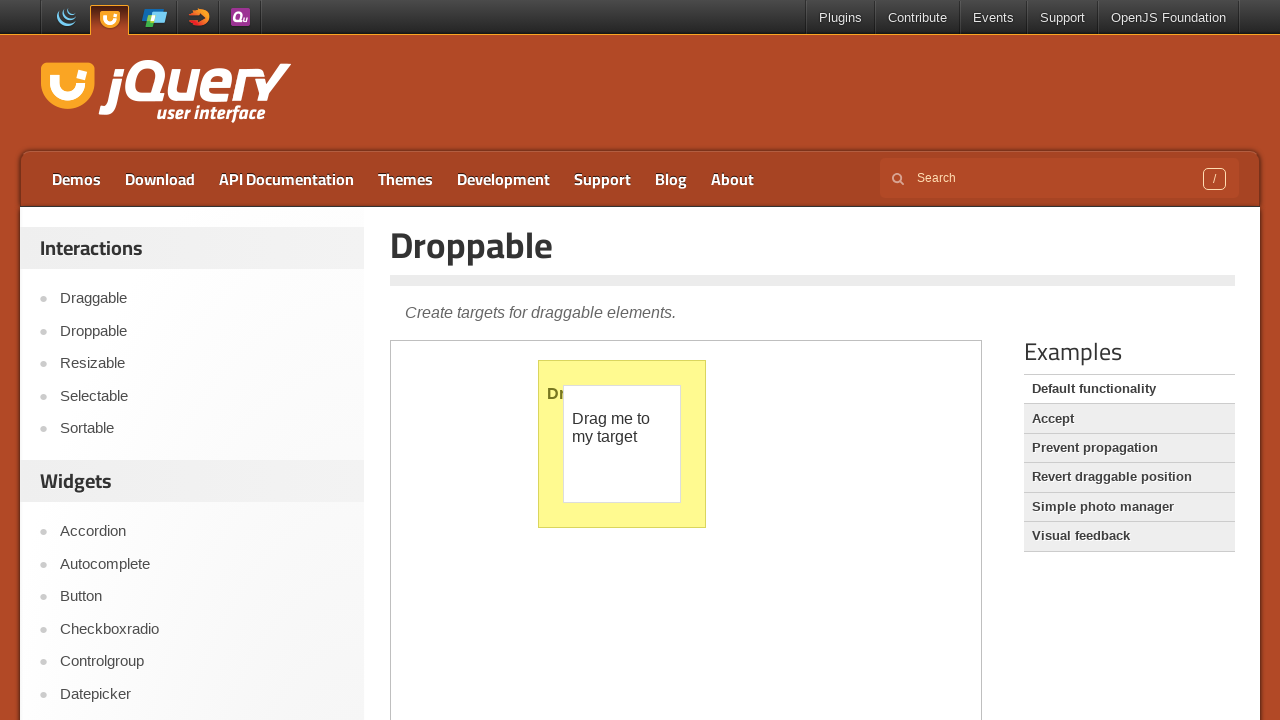

Verified drop was successful - droppable text changed to 'Dropped!'
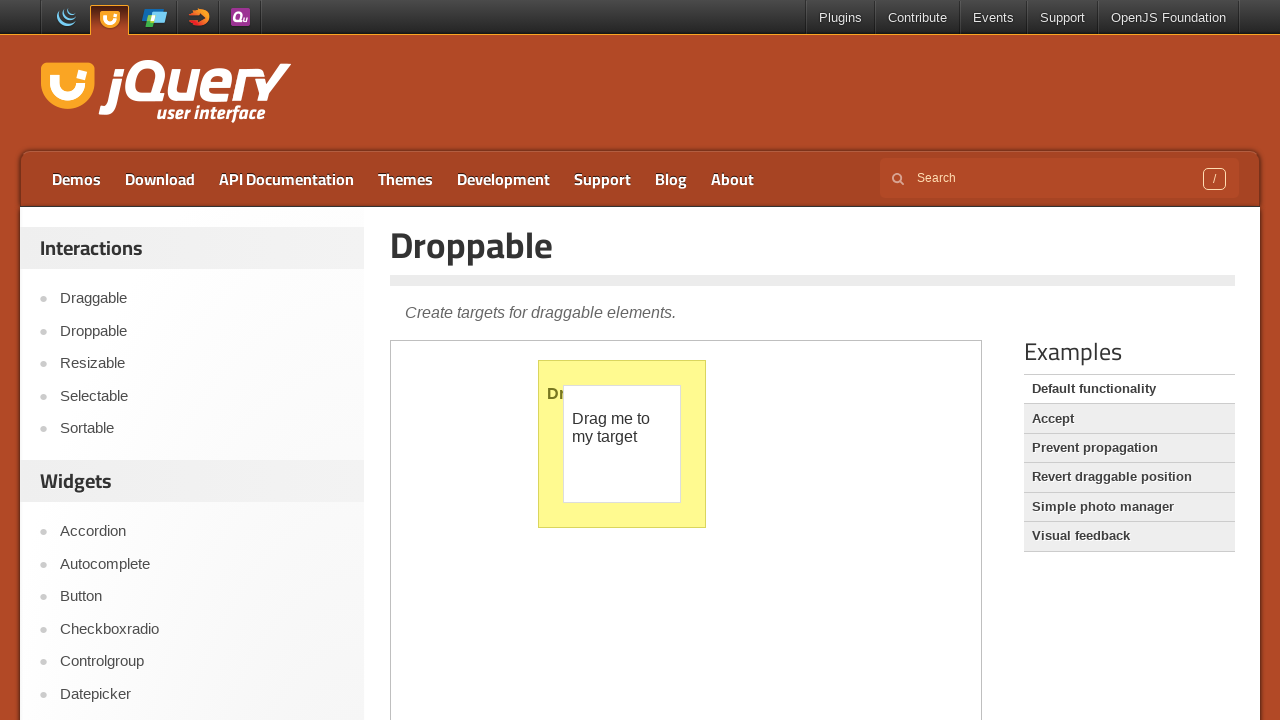

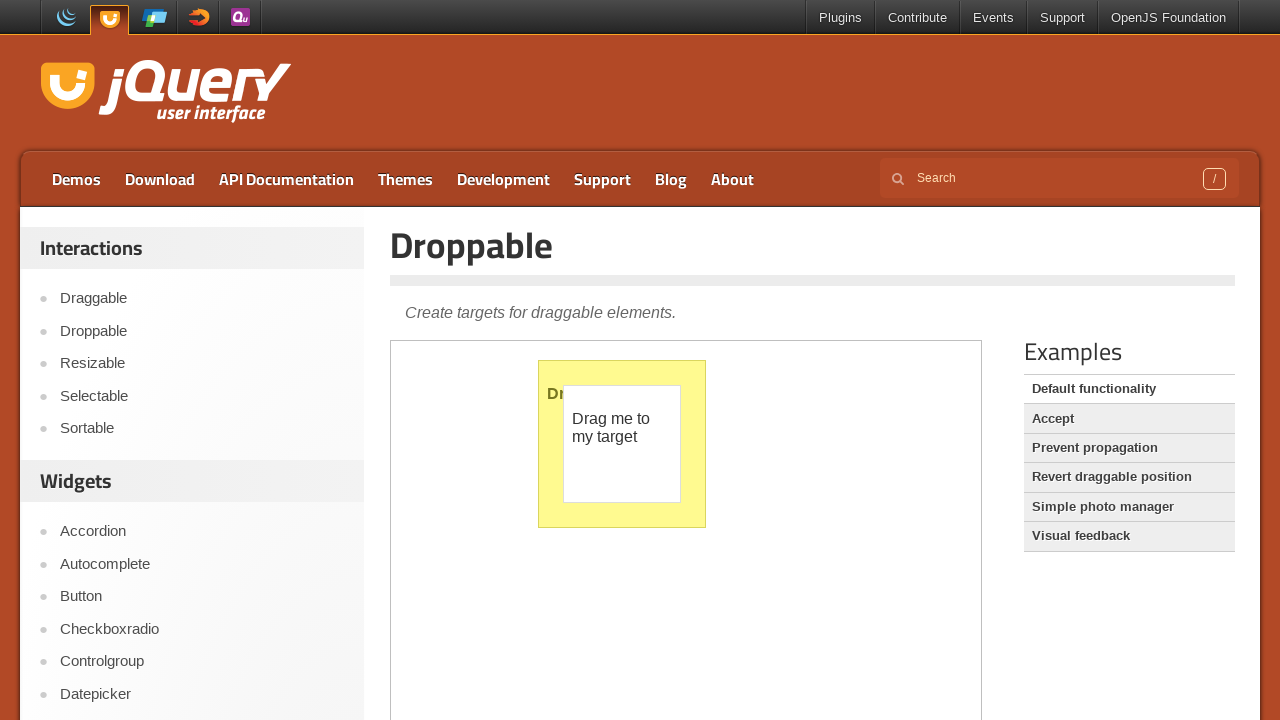